Tests that Clear completed button is hidden when no completed items exist

Starting URL: https://demo.playwright.dev/todomvc

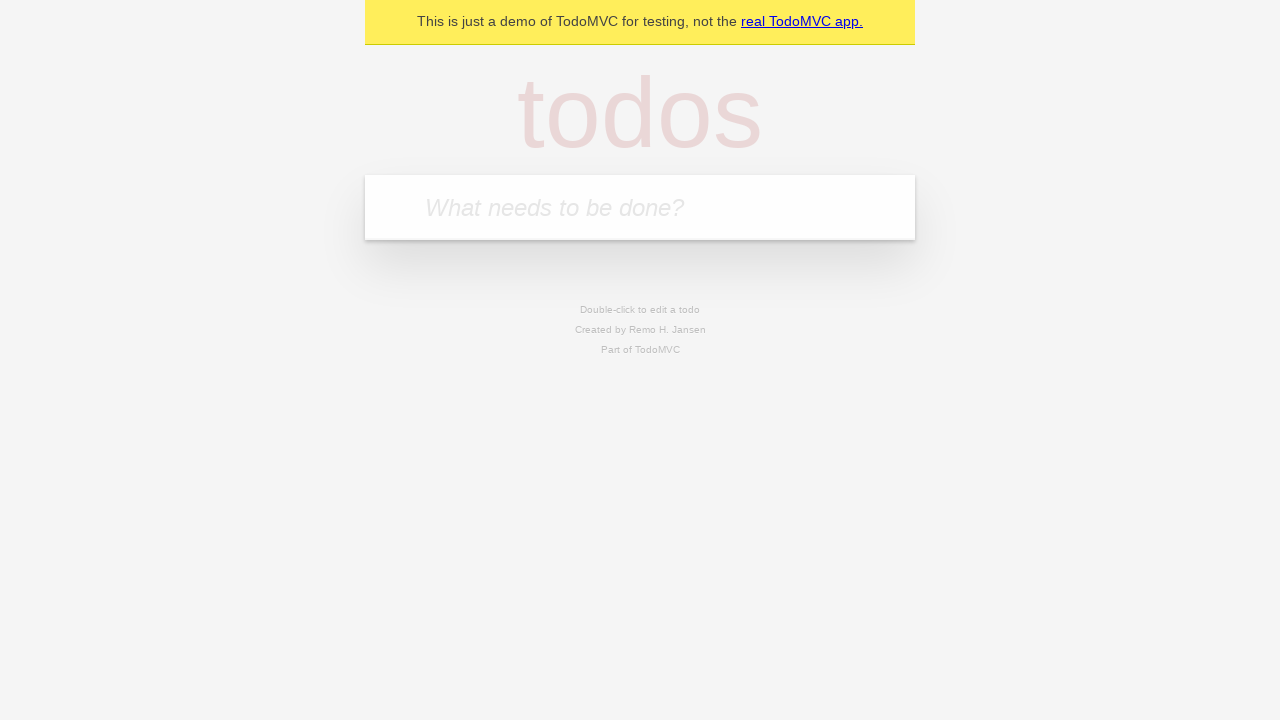

Filled todo input with 'buy some cheese' on internal:attr=[placeholder="What needs to be done?"i]
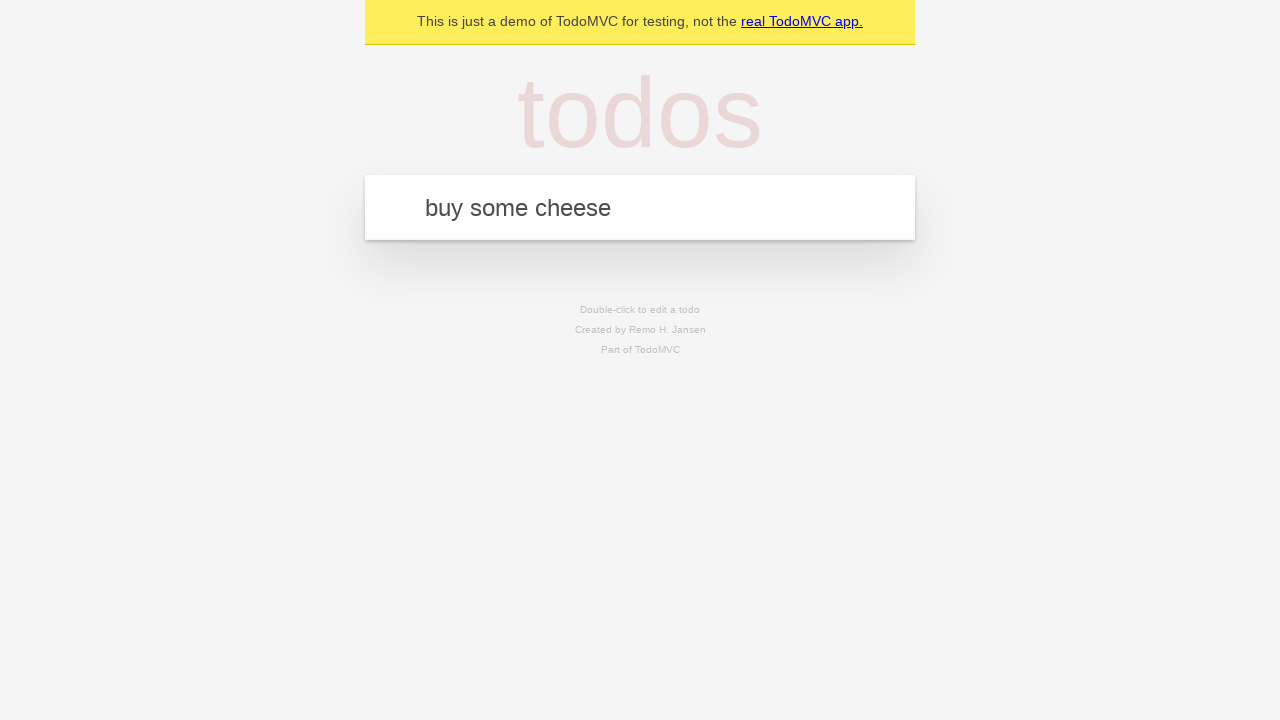

Pressed Enter to create todo 'buy some cheese' on internal:attr=[placeholder="What needs to be done?"i]
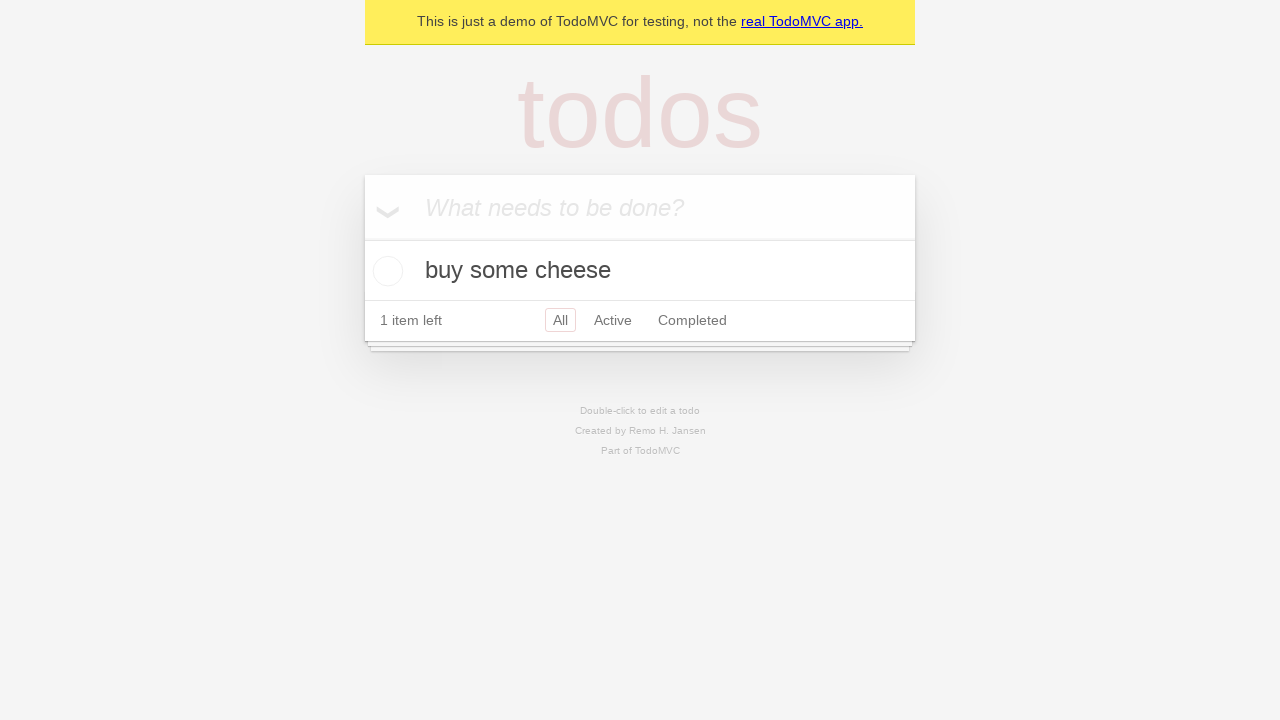

Filled todo input with 'feed the cat' on internal:attr=[placeholder="What needs to be done?"i]
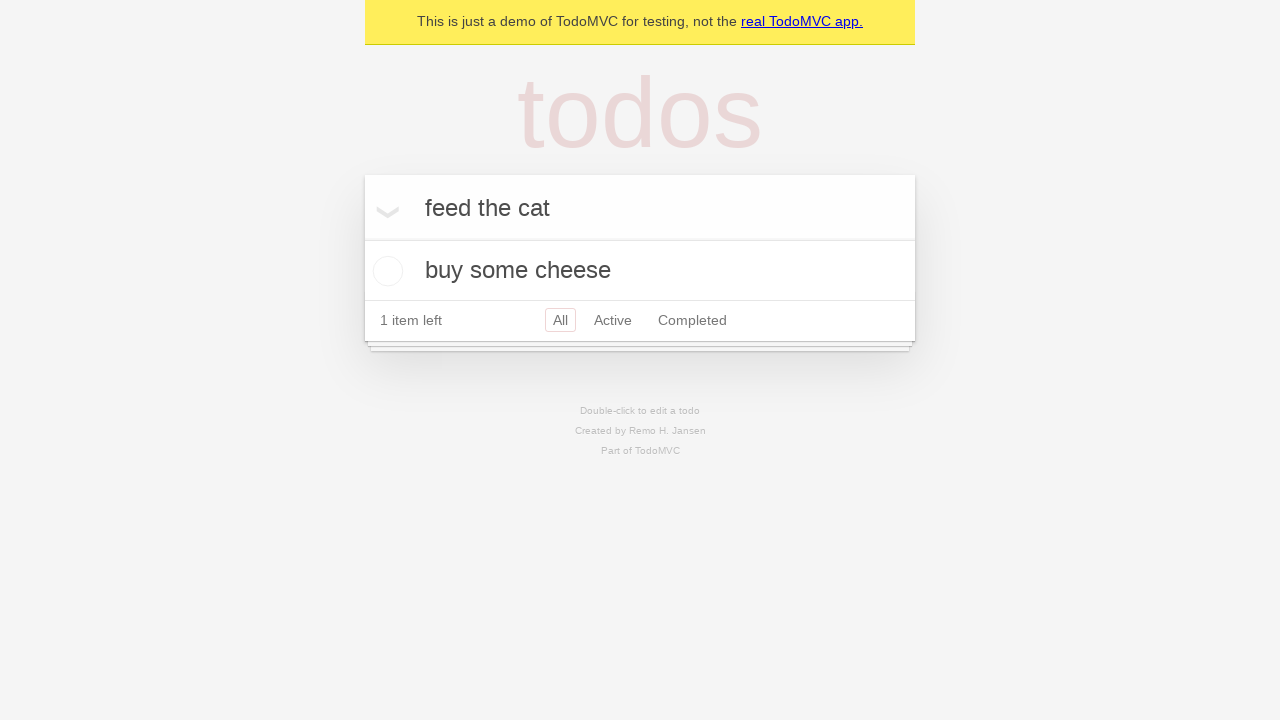

Pressed Enter to create todo 'feed the cat' on internal:attr=[placeholder="What needs to be done?"i]
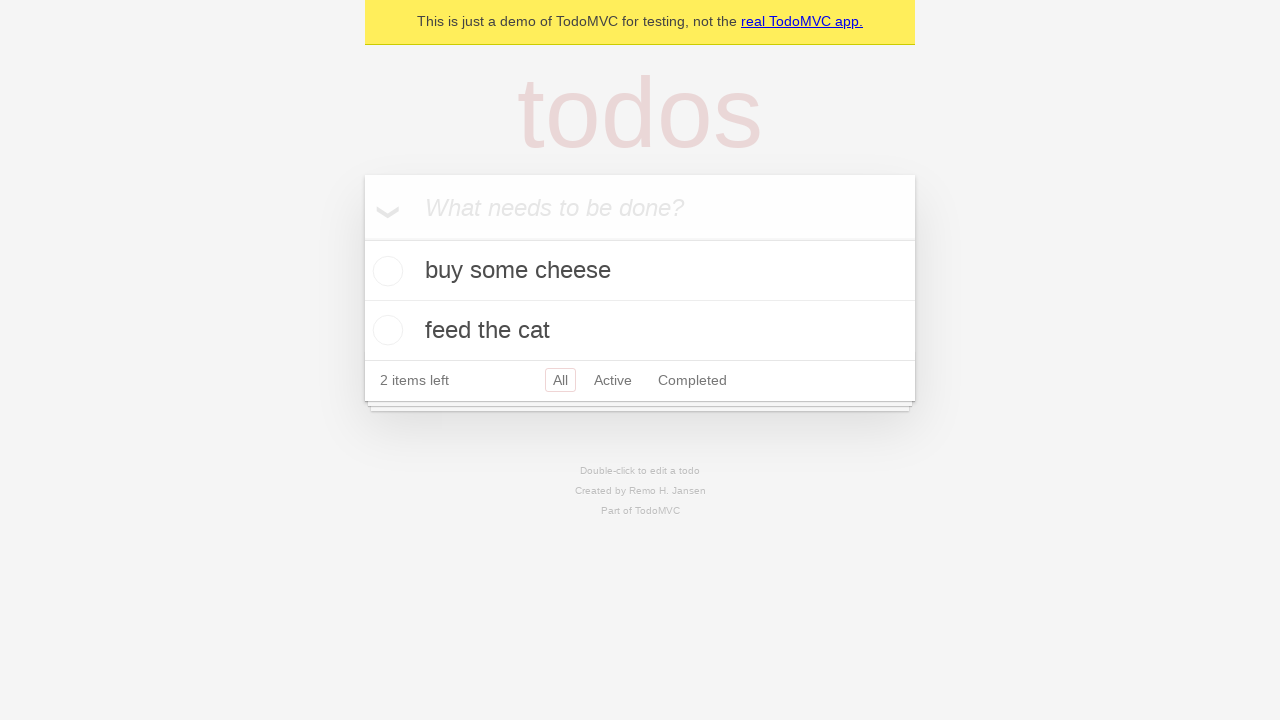

Filled todo input with 'book a doctors appointment' on internal:attr=[placeholder="What needs to be done?"i]
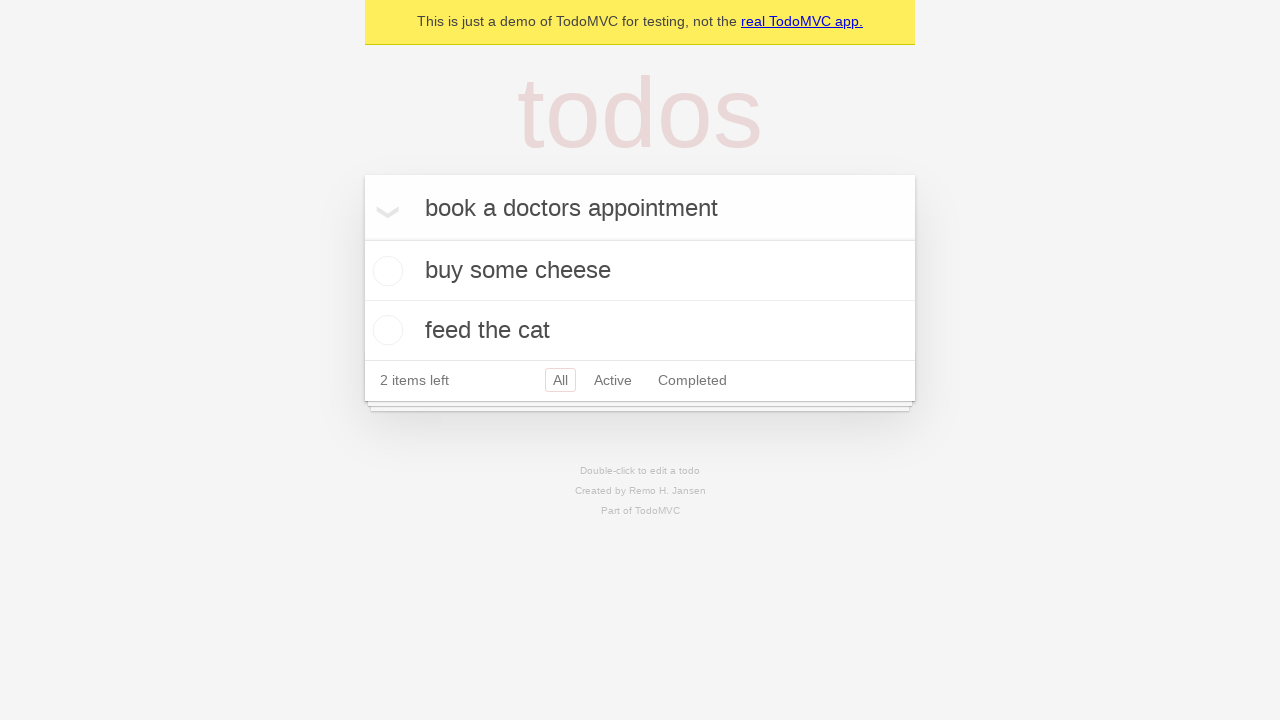

Pressed Enter to create todo 'book a doctors appointment' on internal:attr=[placeholder="What needs to be done?"i]
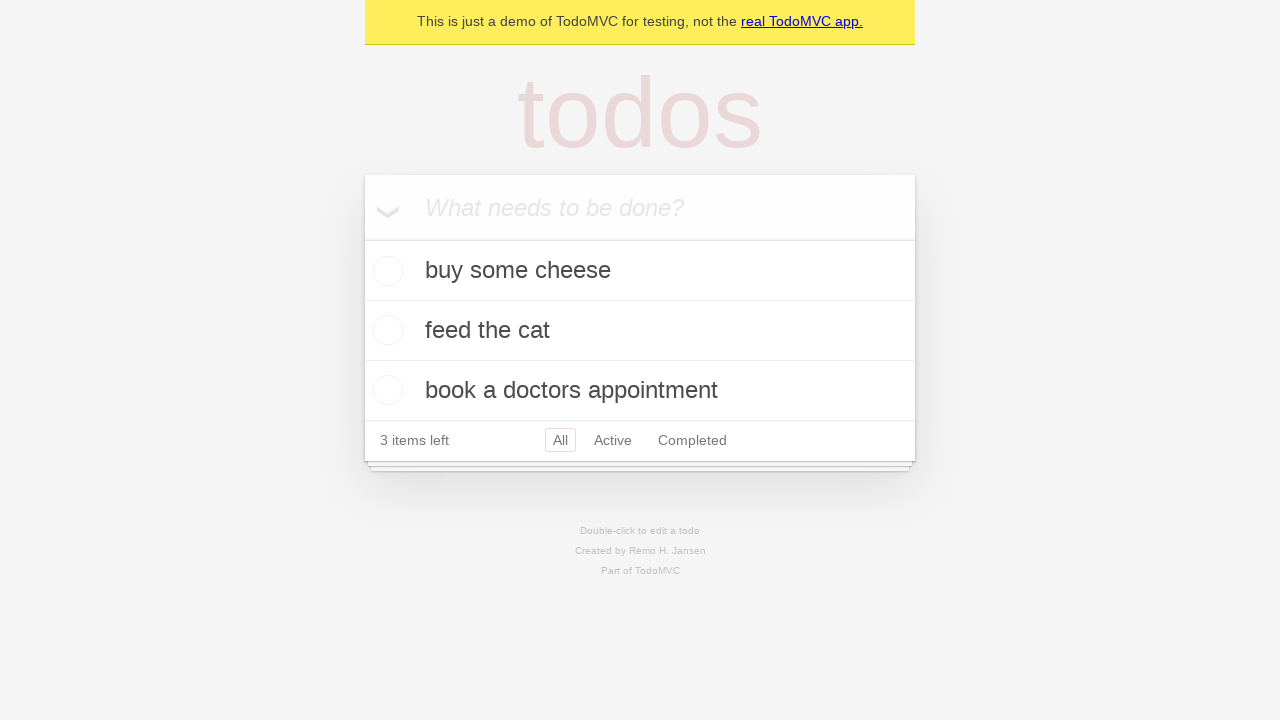

Waited for todo items to load
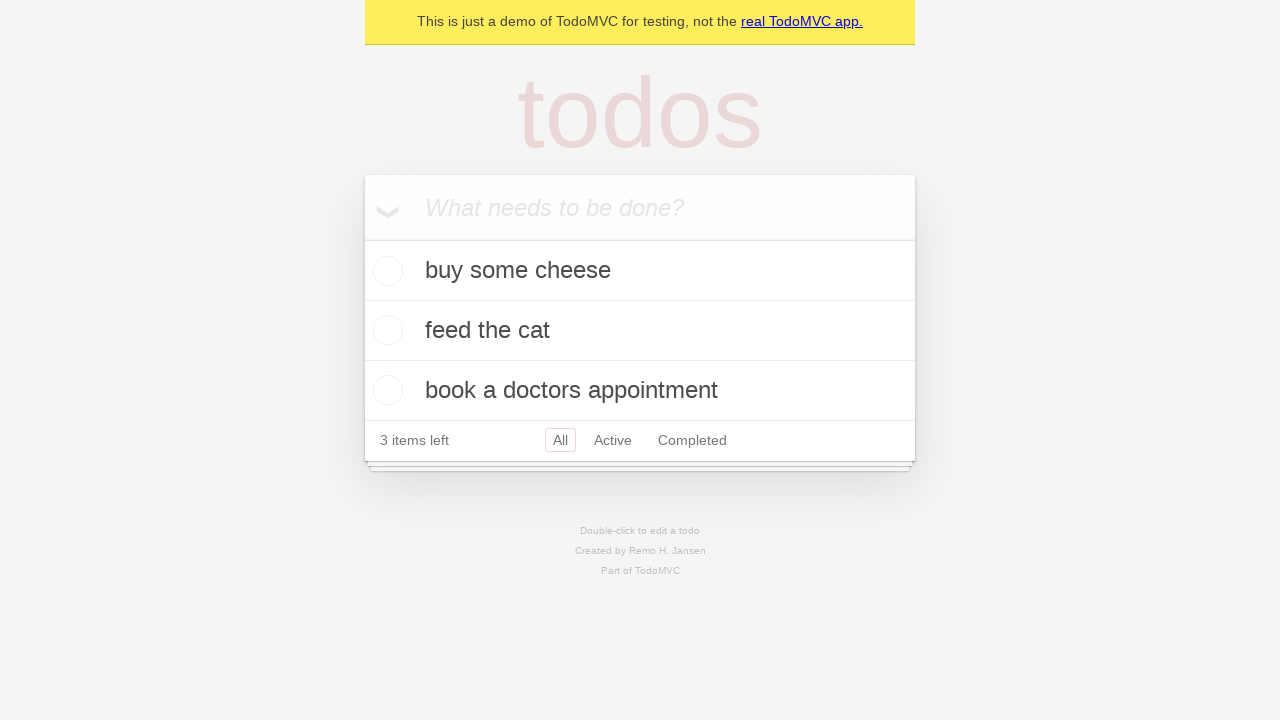

Checked the first todo item as completed at (385, 271) on .todo-list li .toggle >> nth=0
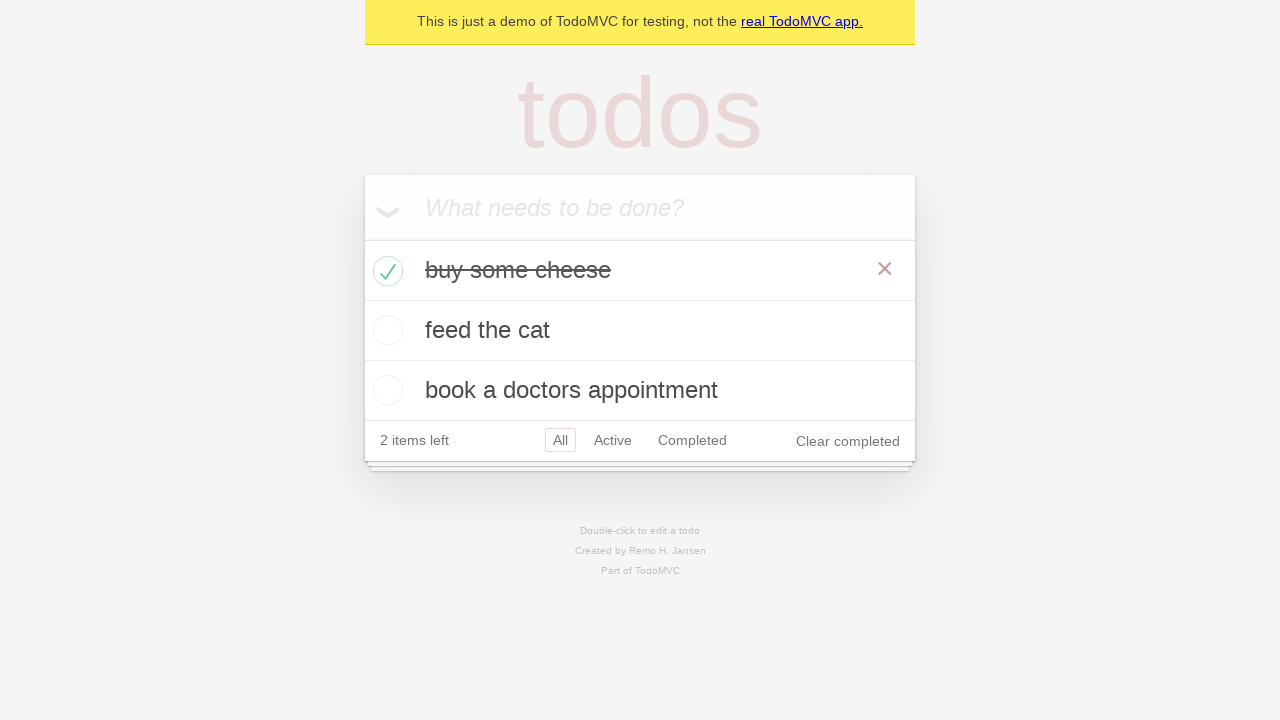

Clicked 'Clear completed' button to remove completed items at (848, 441) on internal:role=button[name="Clear completed"i]
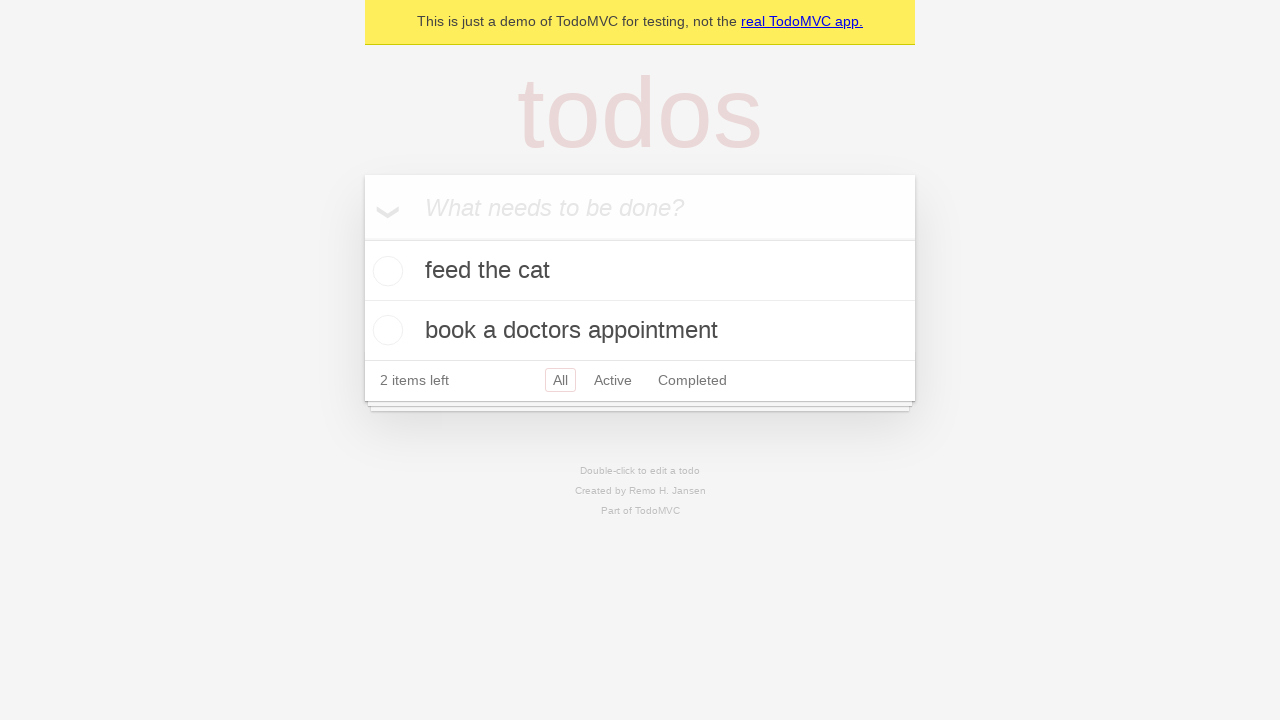

'Clear completed' button is now hidden as expected (no completed items remain)
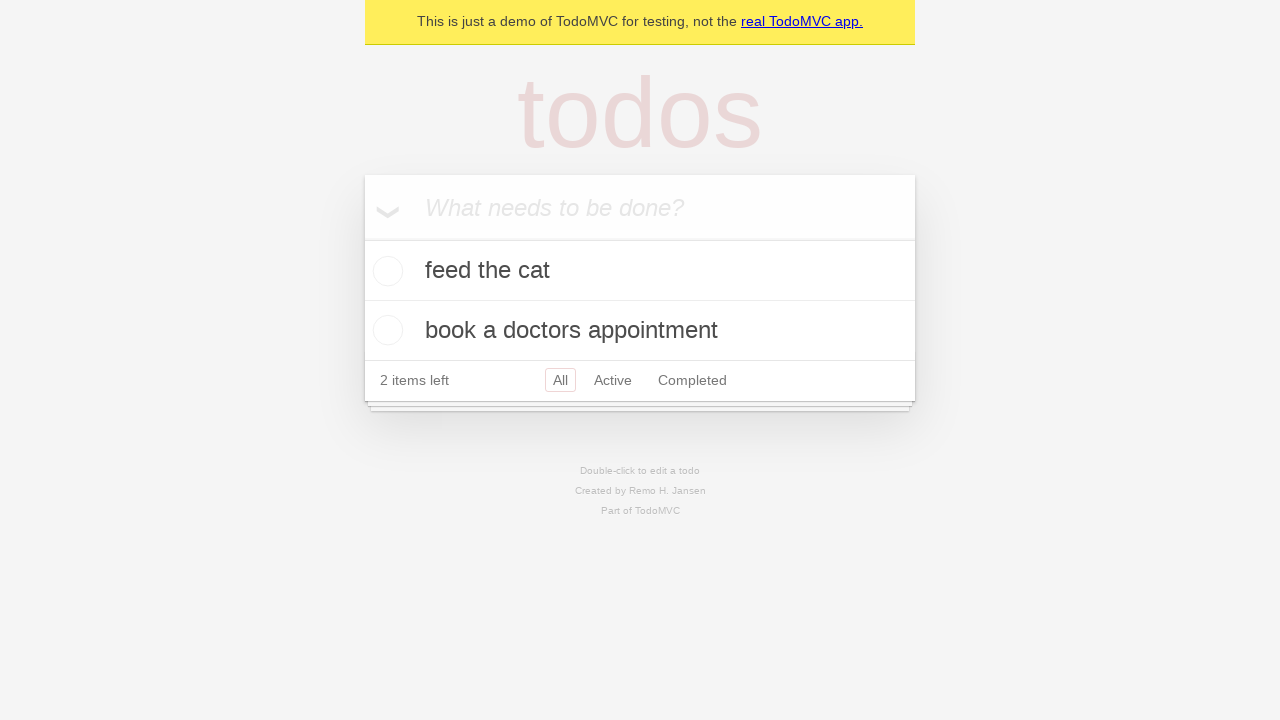

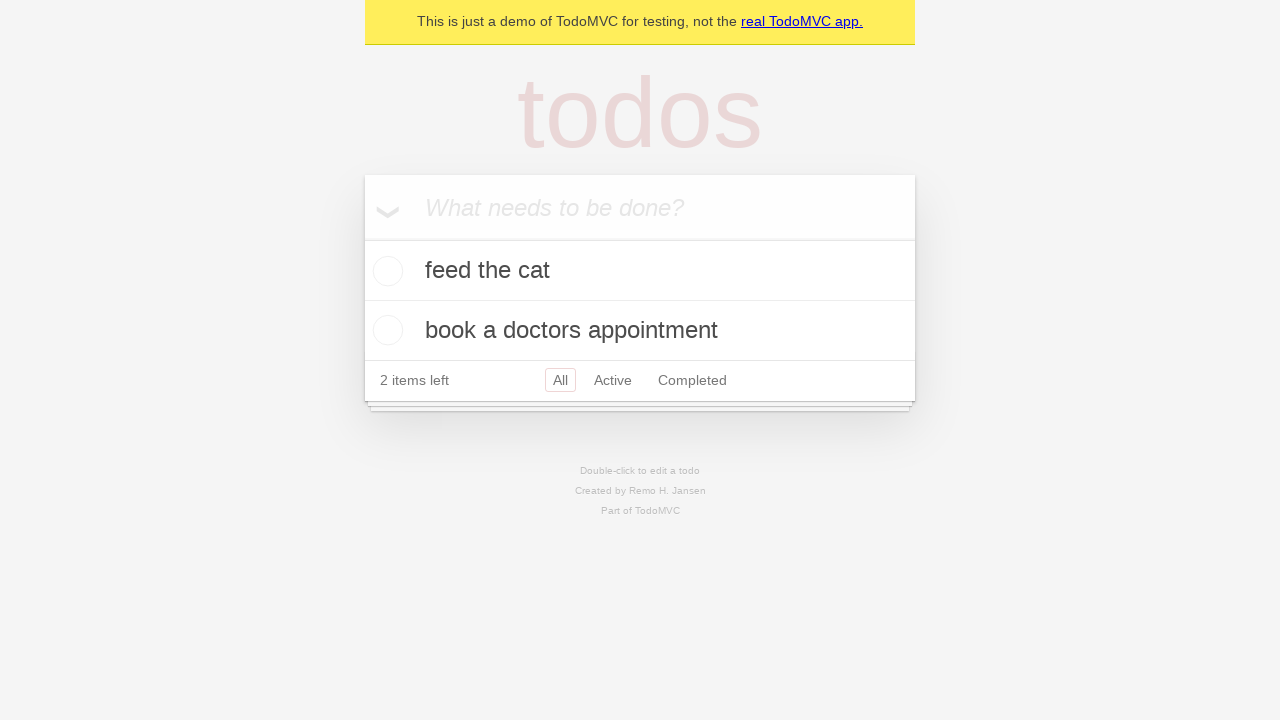